Navigates to the Selenium downloads page and clicks on the GitHub repository link

Starting URL: https://www.selenium.dev/downloads/

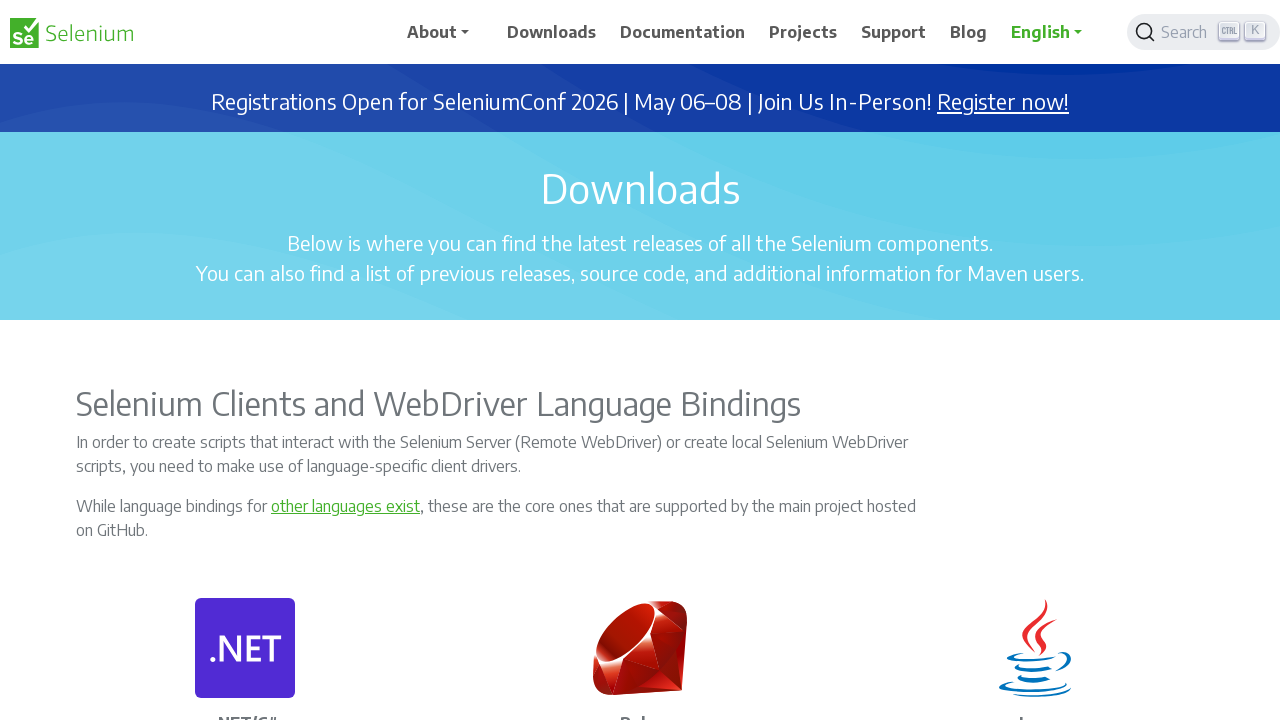

Navigated to Selenium downloads page
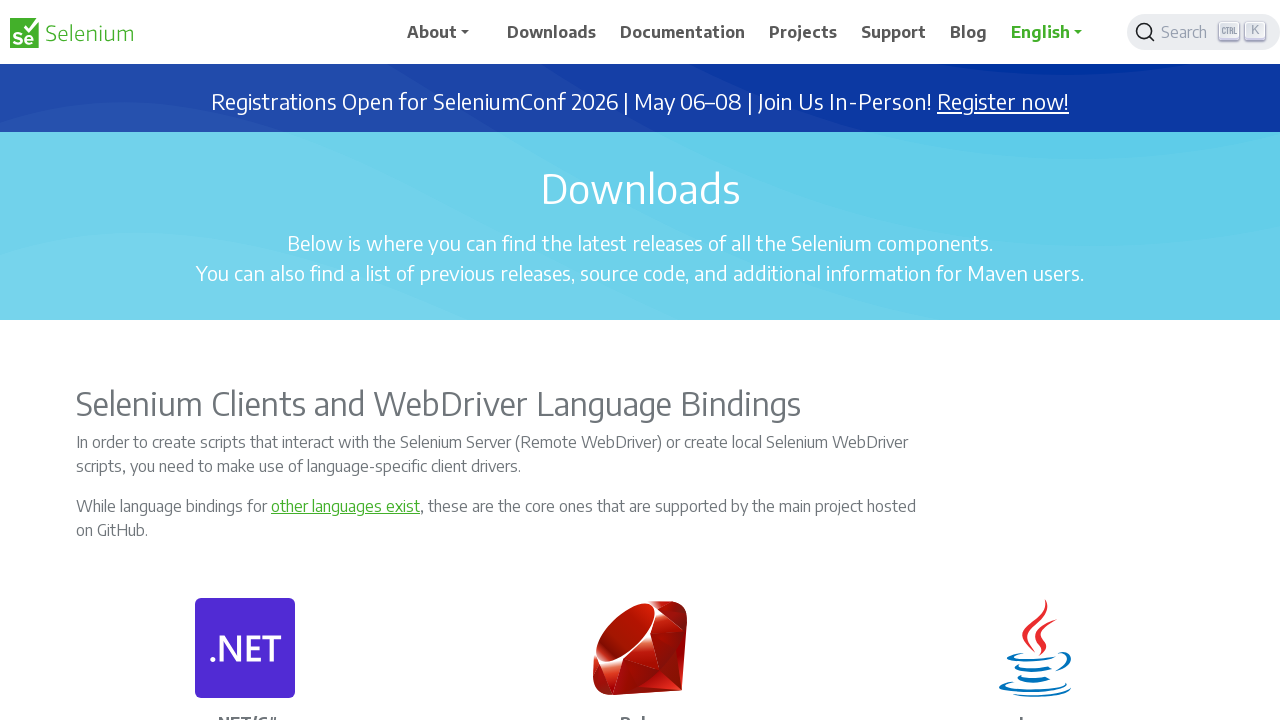

Clicked on GitHub repository link at (535, 361) on xpath=//a[normalize-space()='GitHub repository']
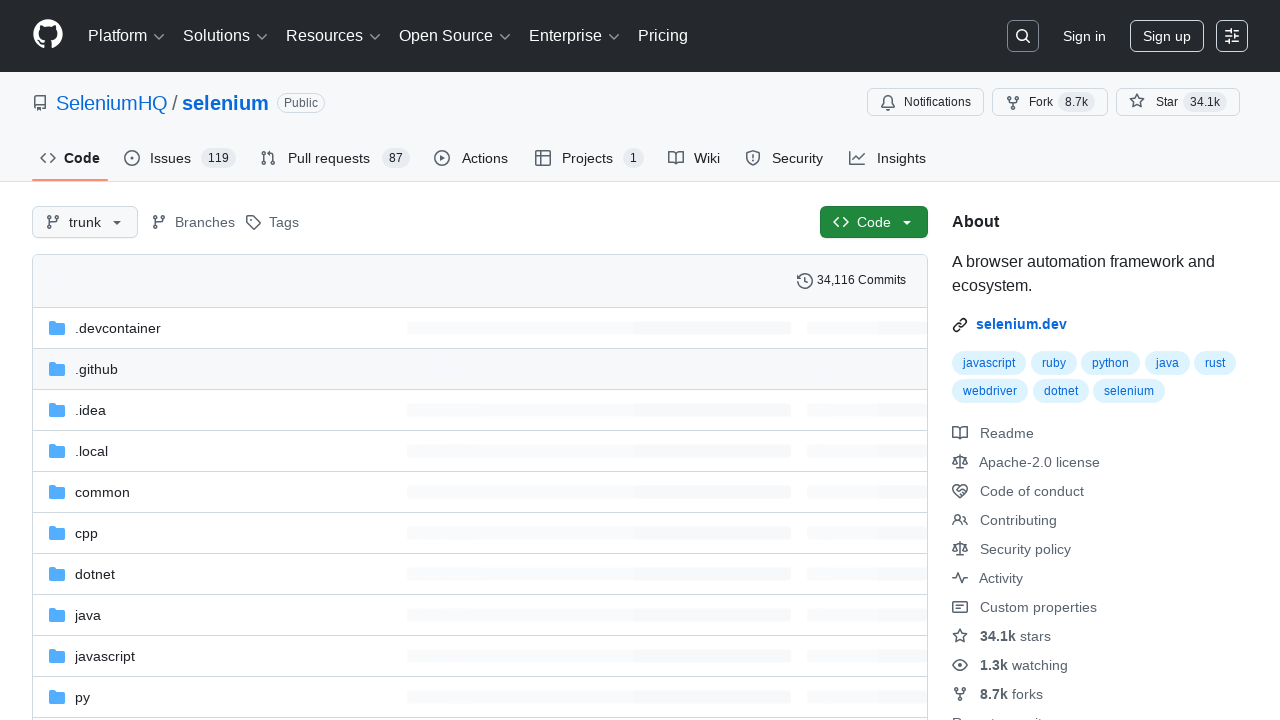

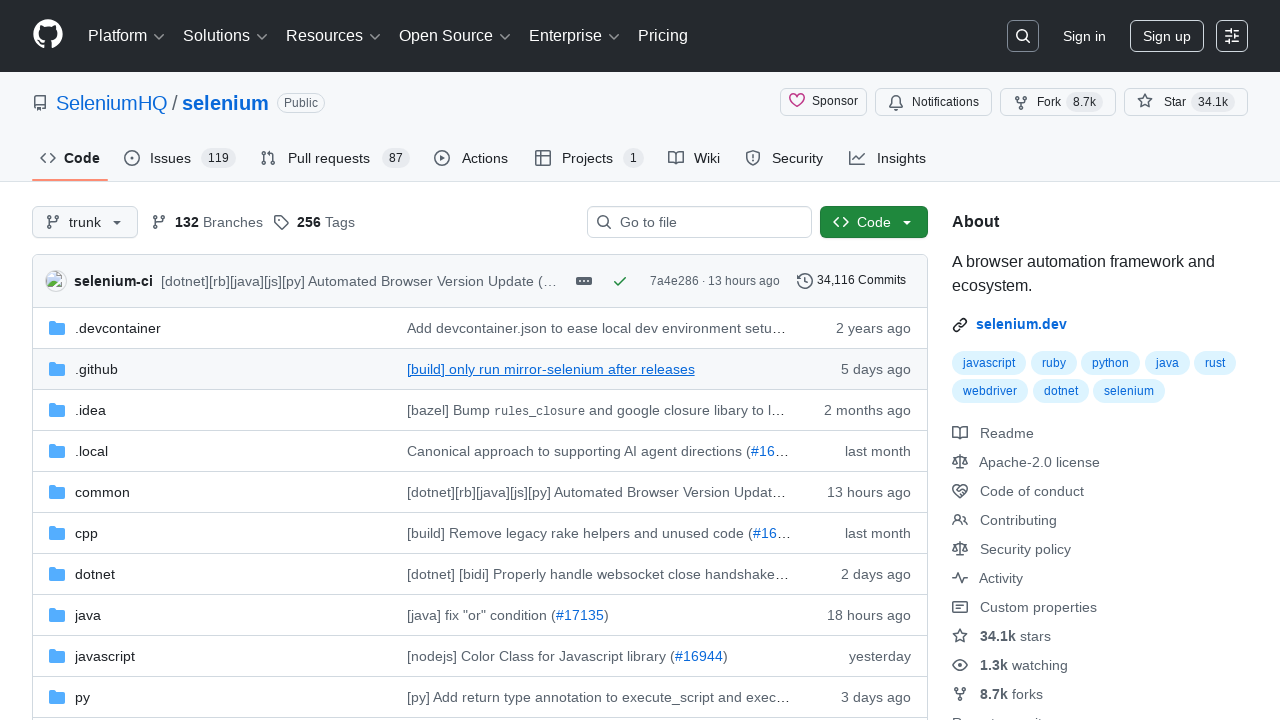